Tests static dropdown selection functionality by selecting currency options using different methods (by index, value, and visible text)

Starting URL: https://rahulshettyacademy.com/dropdownsPractise

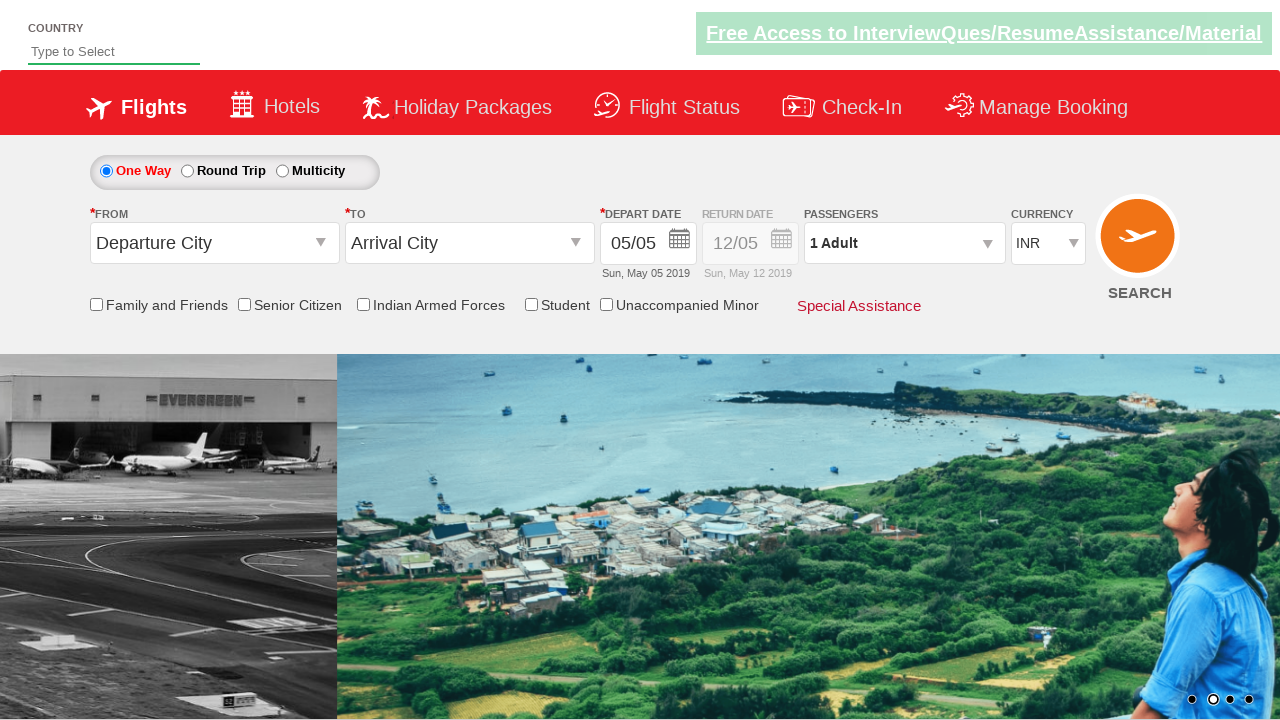

Located currency dropdown element
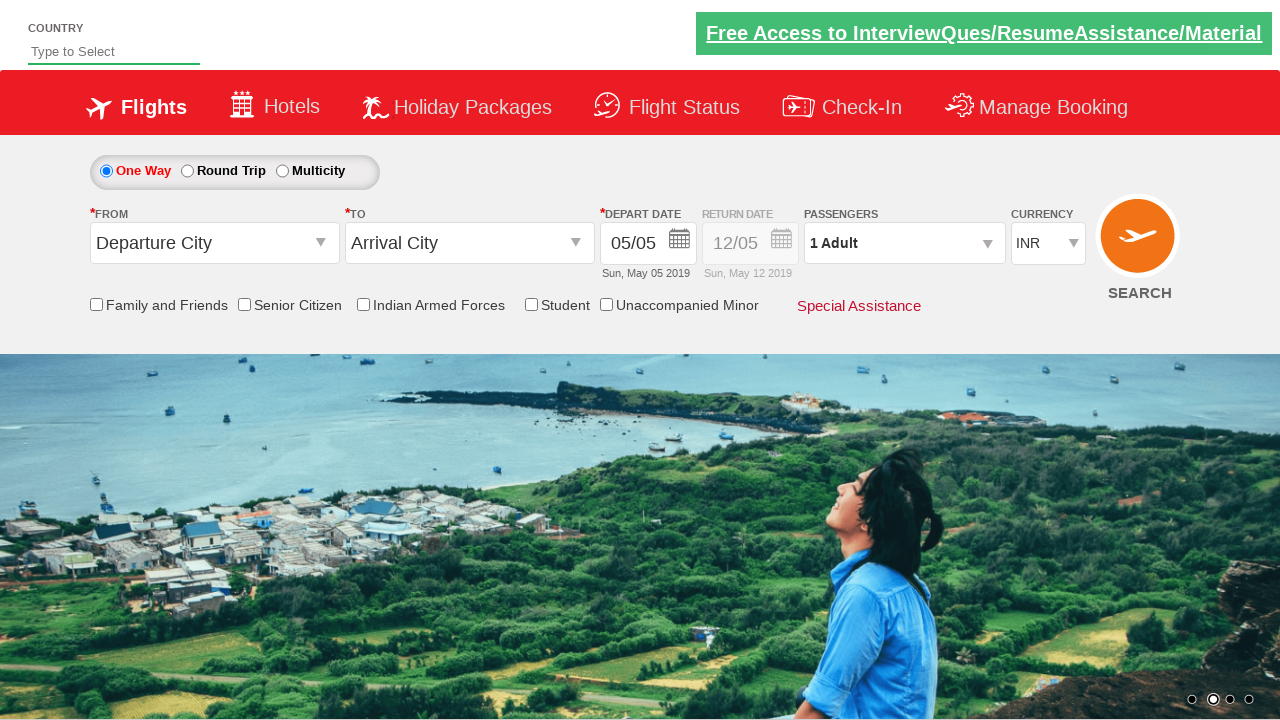

Selected USD currency by index 3 on #ctl00_mainContent_DropDownListCurrency
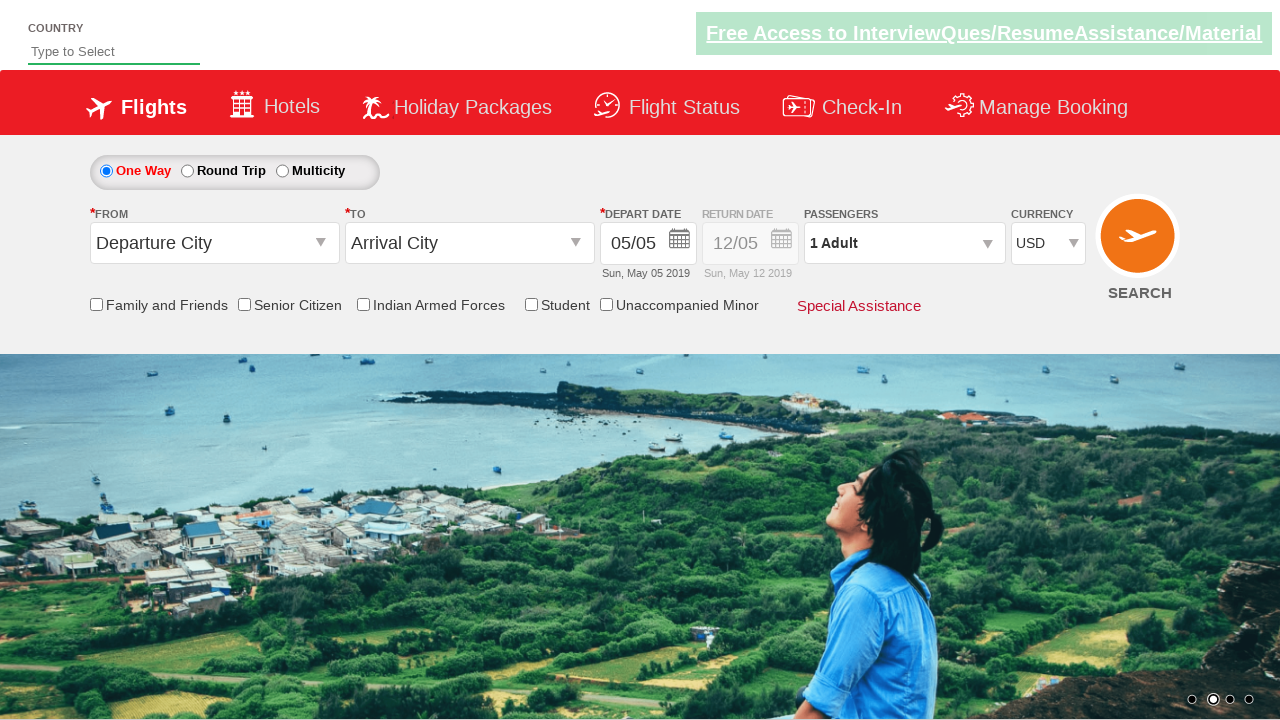

Selected INR currency by value on #ctl00_mainContent_DropDownListCurrency
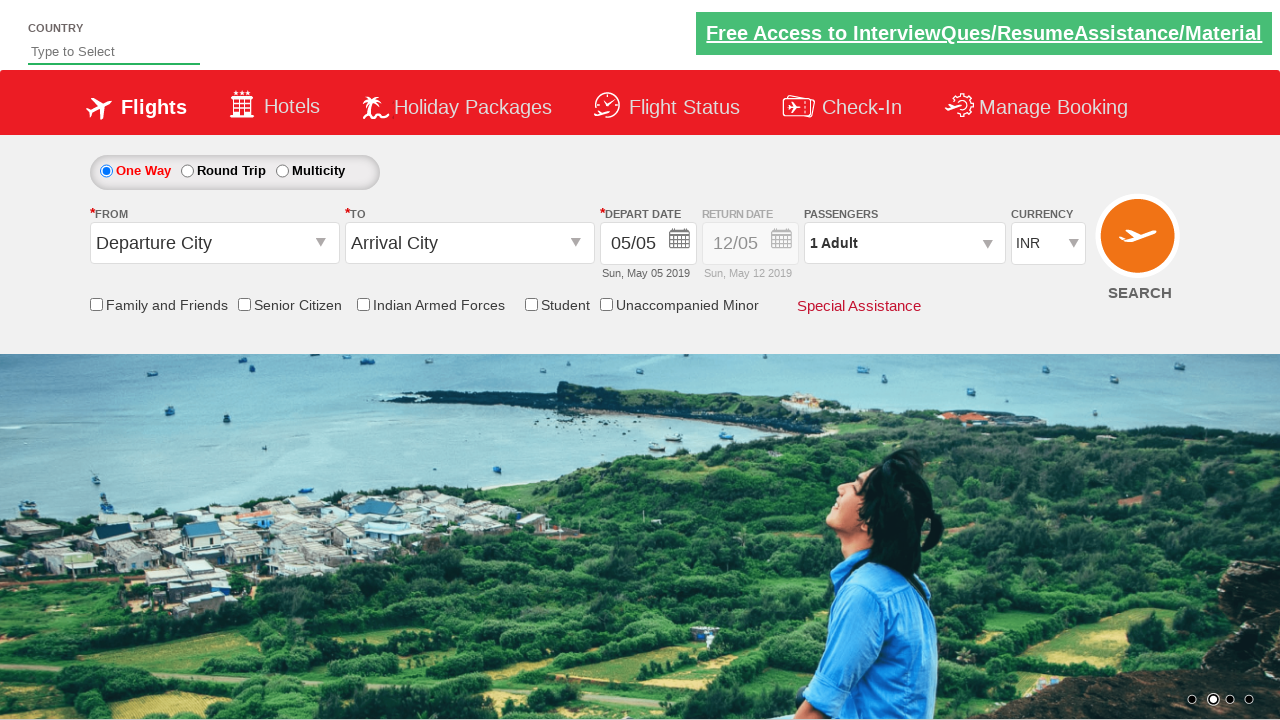

Selected AED currency by visible text on #ctl00_mainContent_DropDownListCurrency
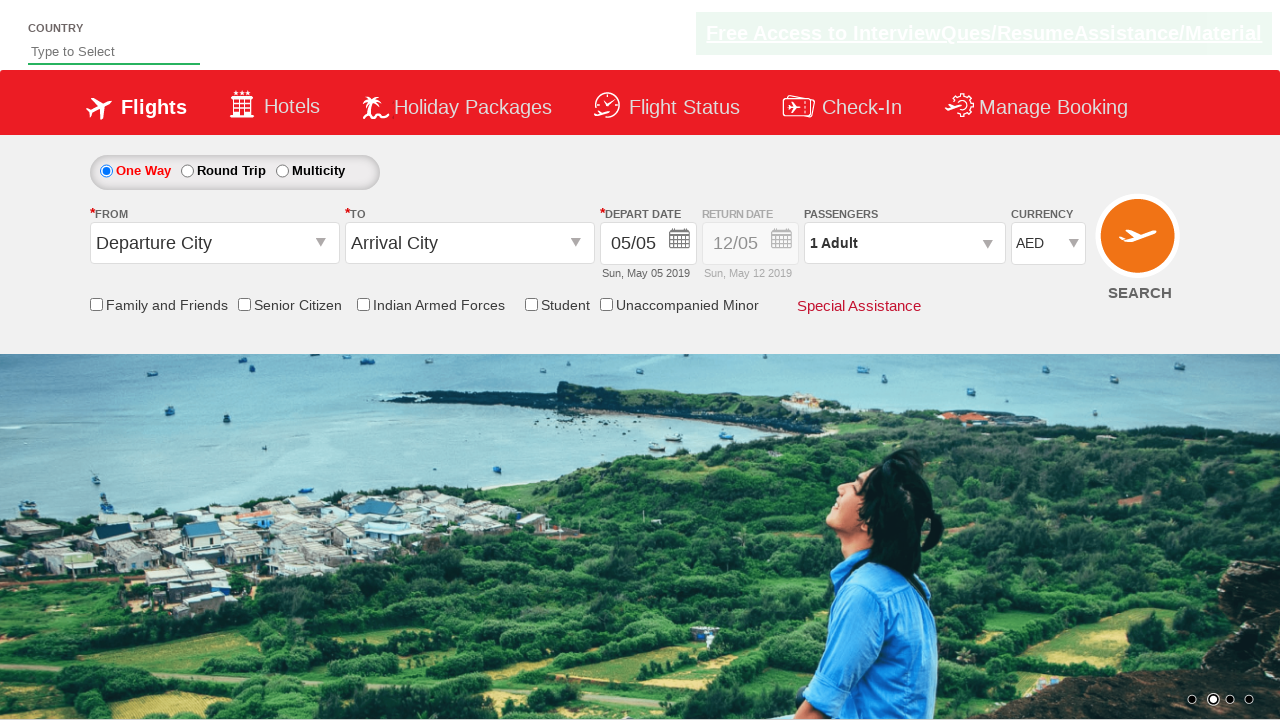

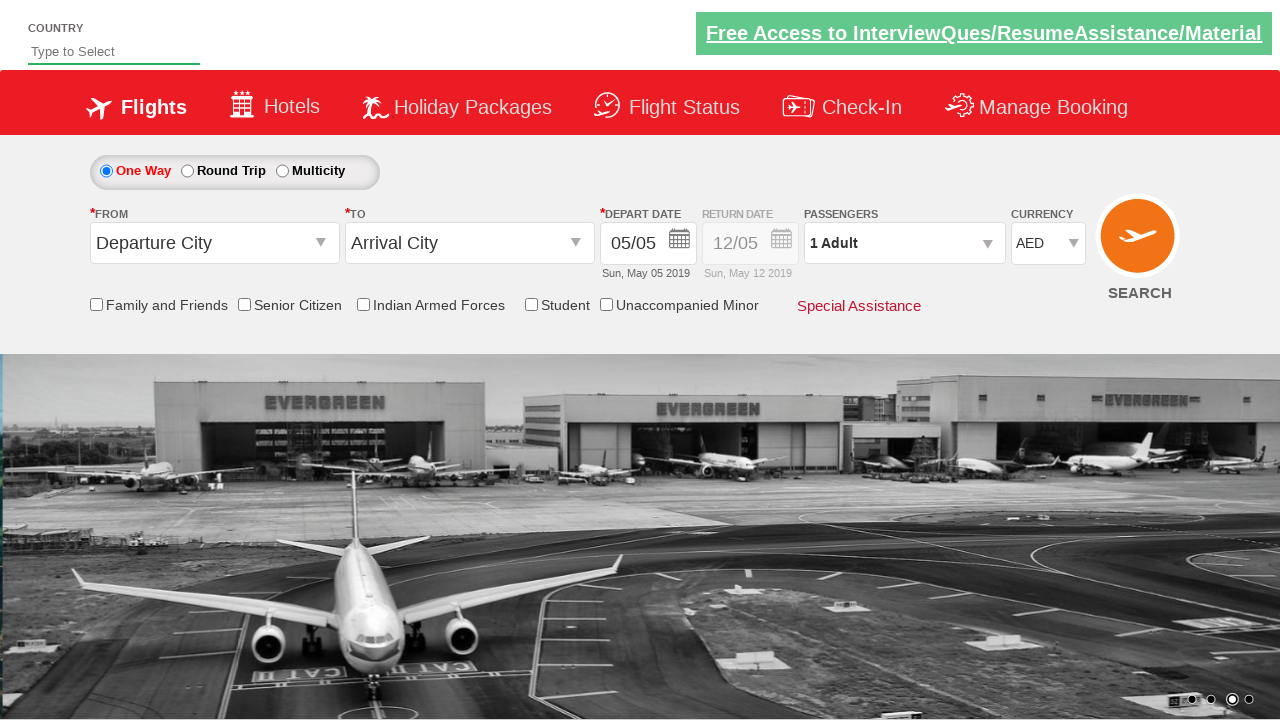